Tests a practice form by filling in name and email fields, clicking a checkbox, selecting options from a dropdown, and submitting the form to verify success message appears

Starting URL: https://rahulshettyacademy.com/angularpractice/

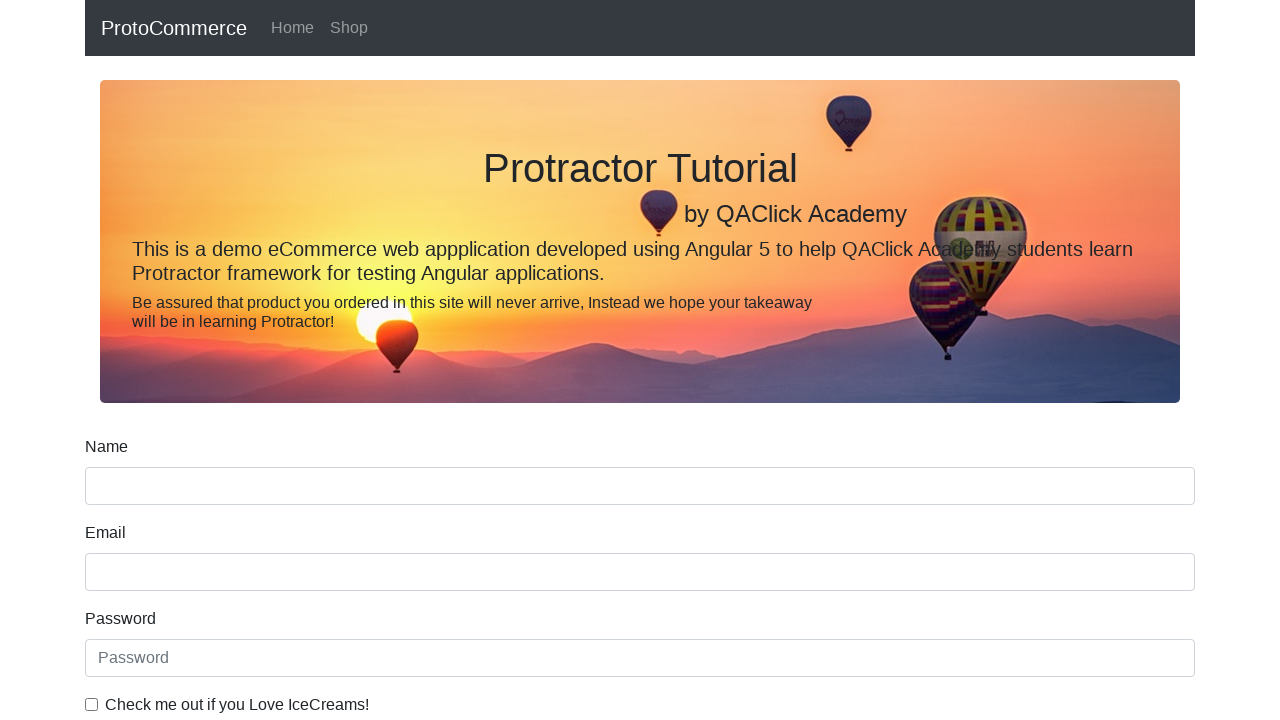

Filled name field with 'Rahul' on input[name='name']
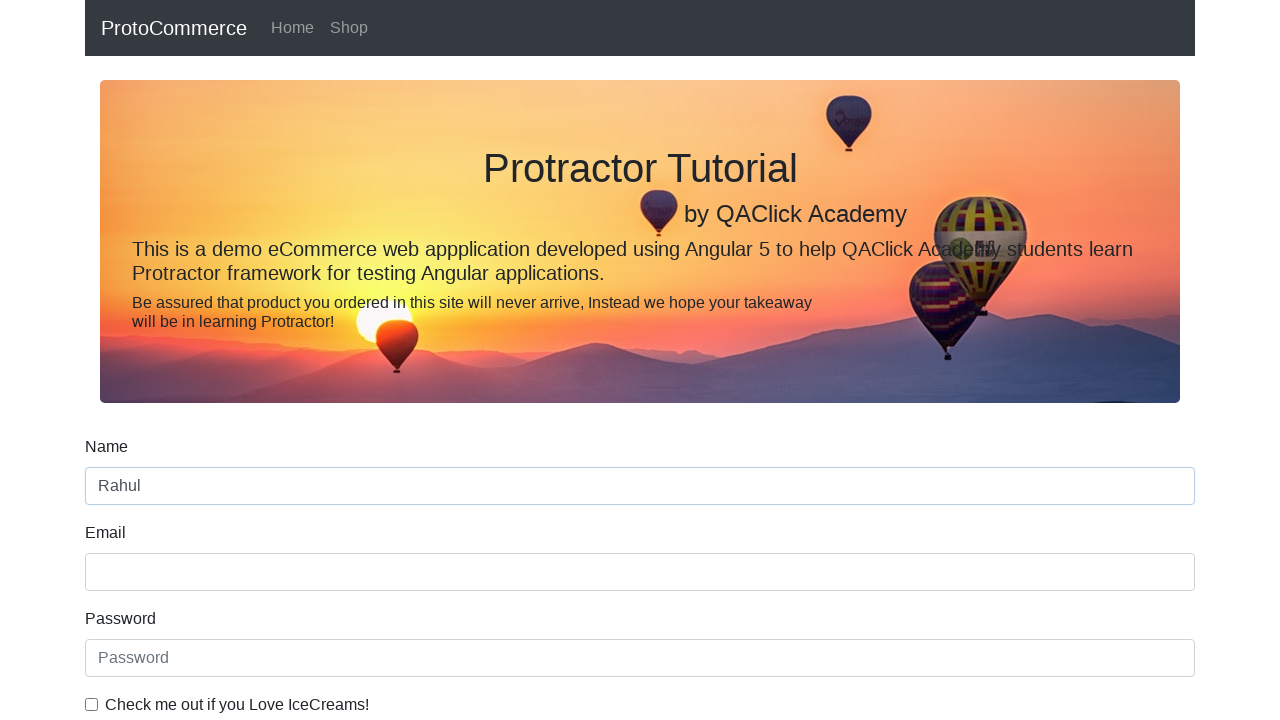

Filled email field with 'Shetty' on input[name='email']
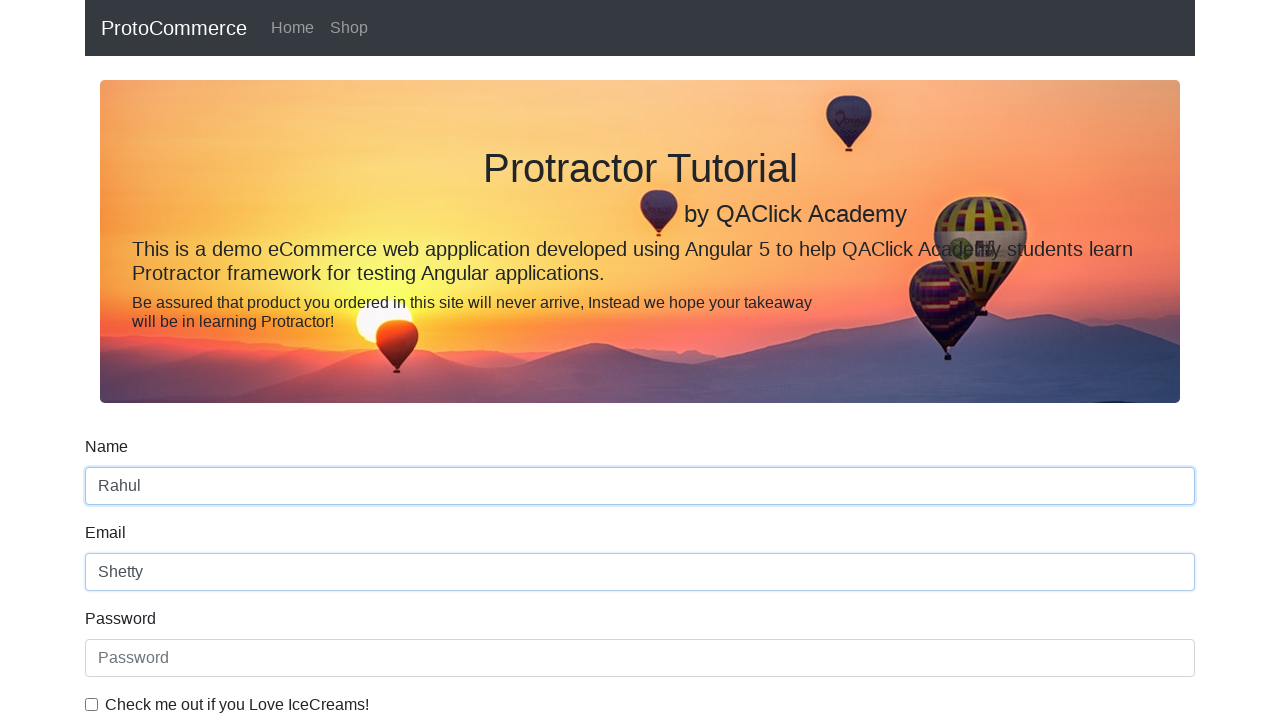

Clicked the checkbox at (92, 704) on #exampleCheck1
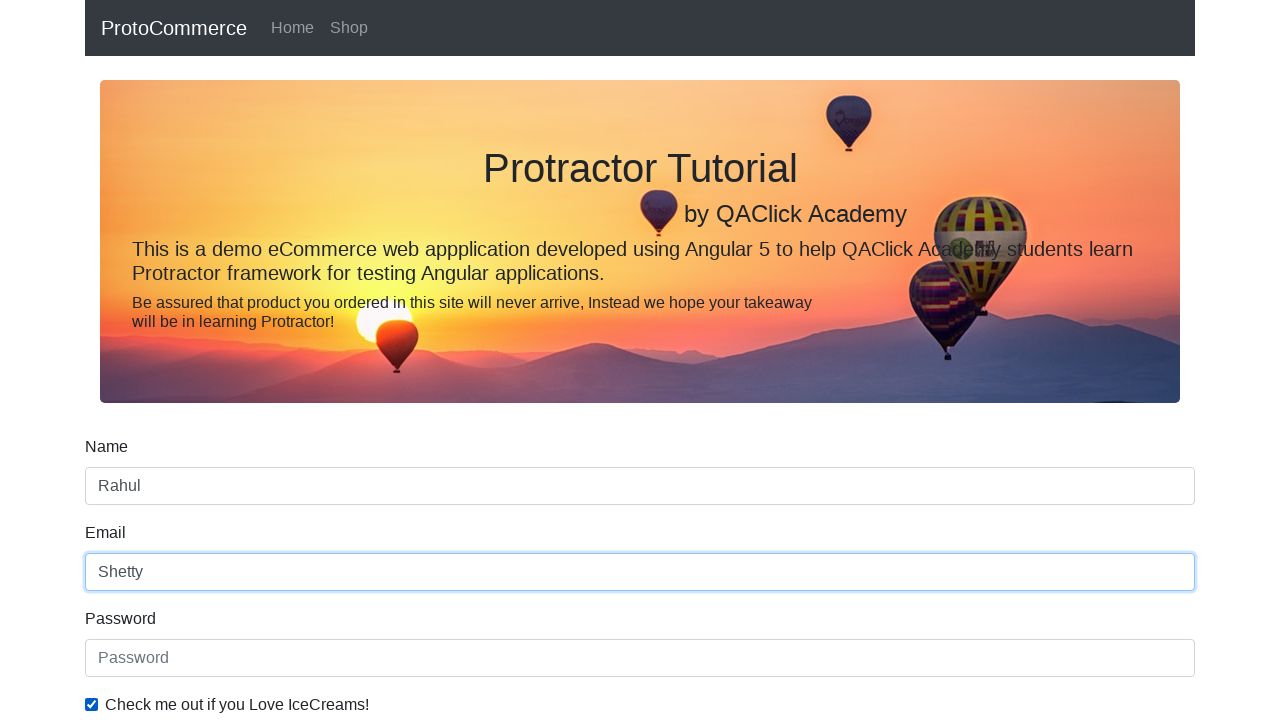

Selected 'Female' from dropdown on #exampleFormControlSelect1
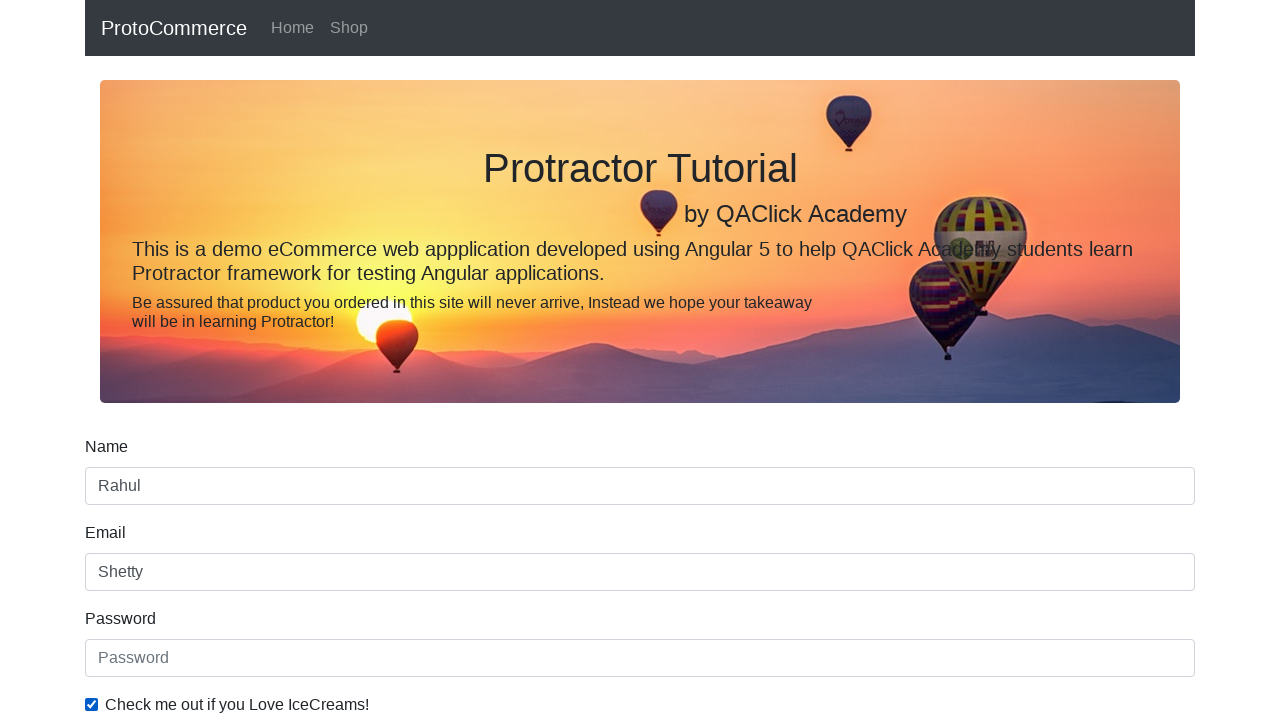

Selected first option (Male) from dropdown on #exampleFormControlSelect1
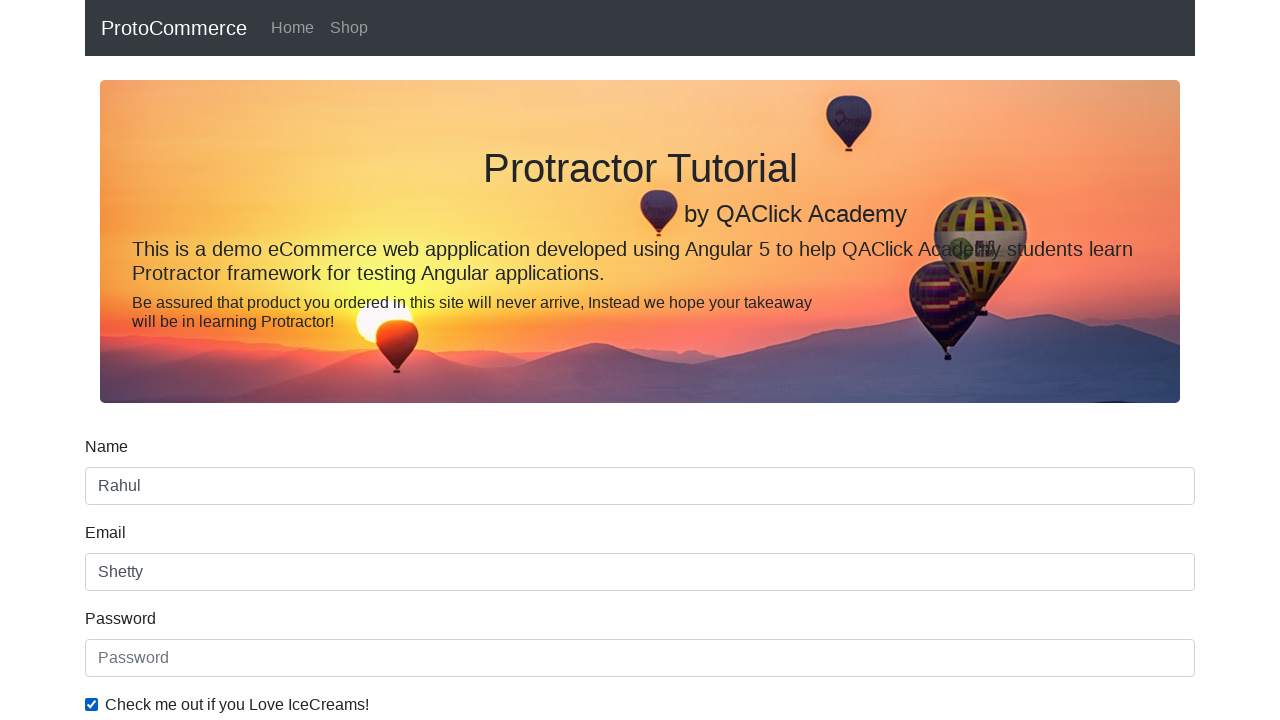

Clicked submit button to submit the form at (123, 491) on input[type='submit']
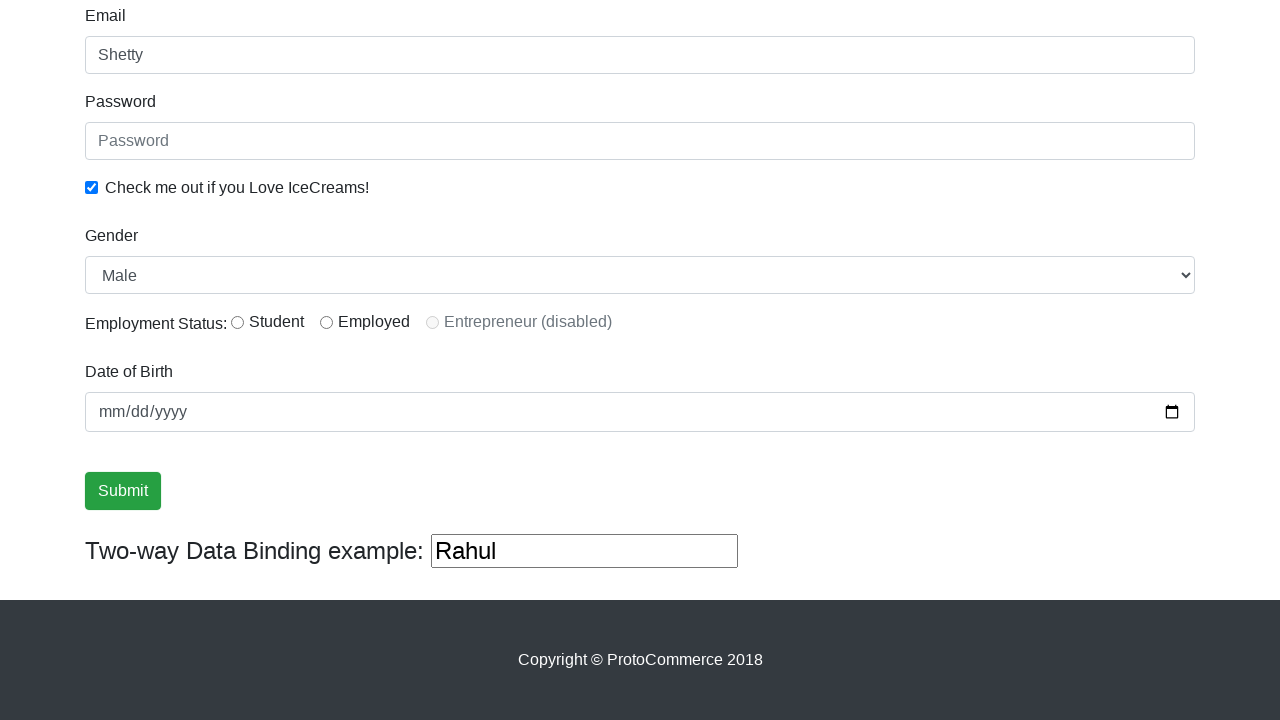

Success message appeared after form submission
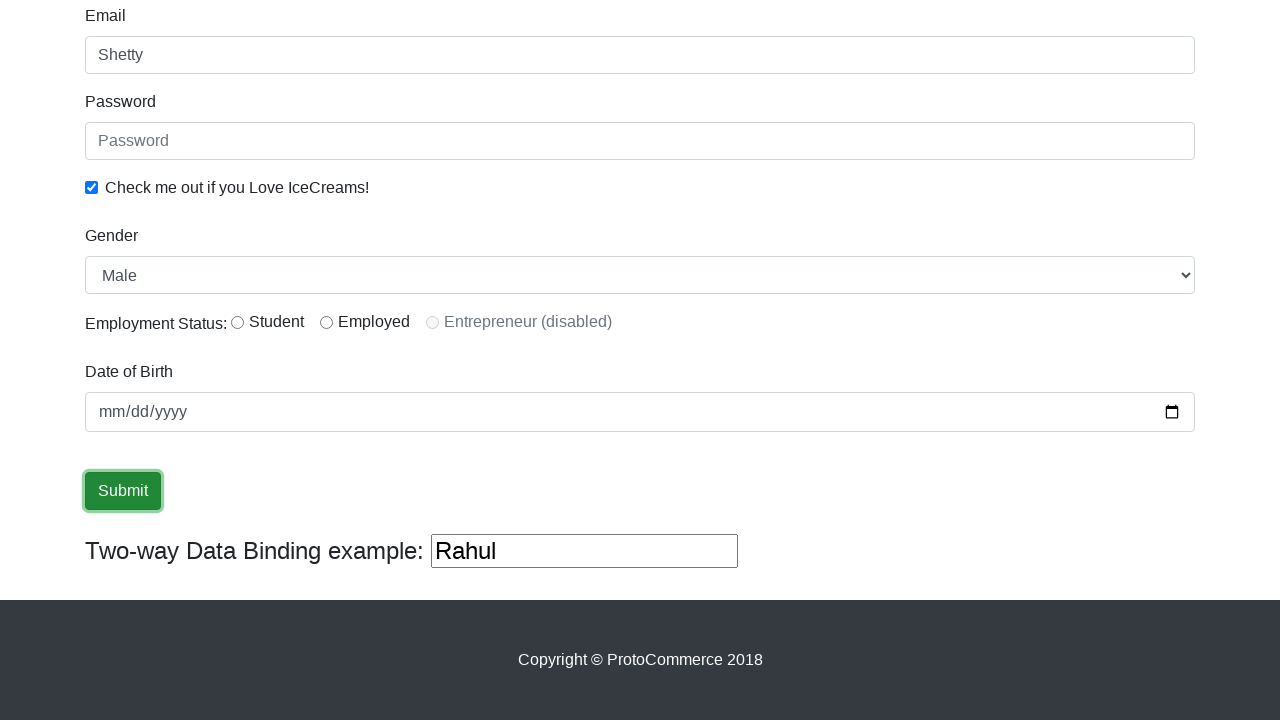

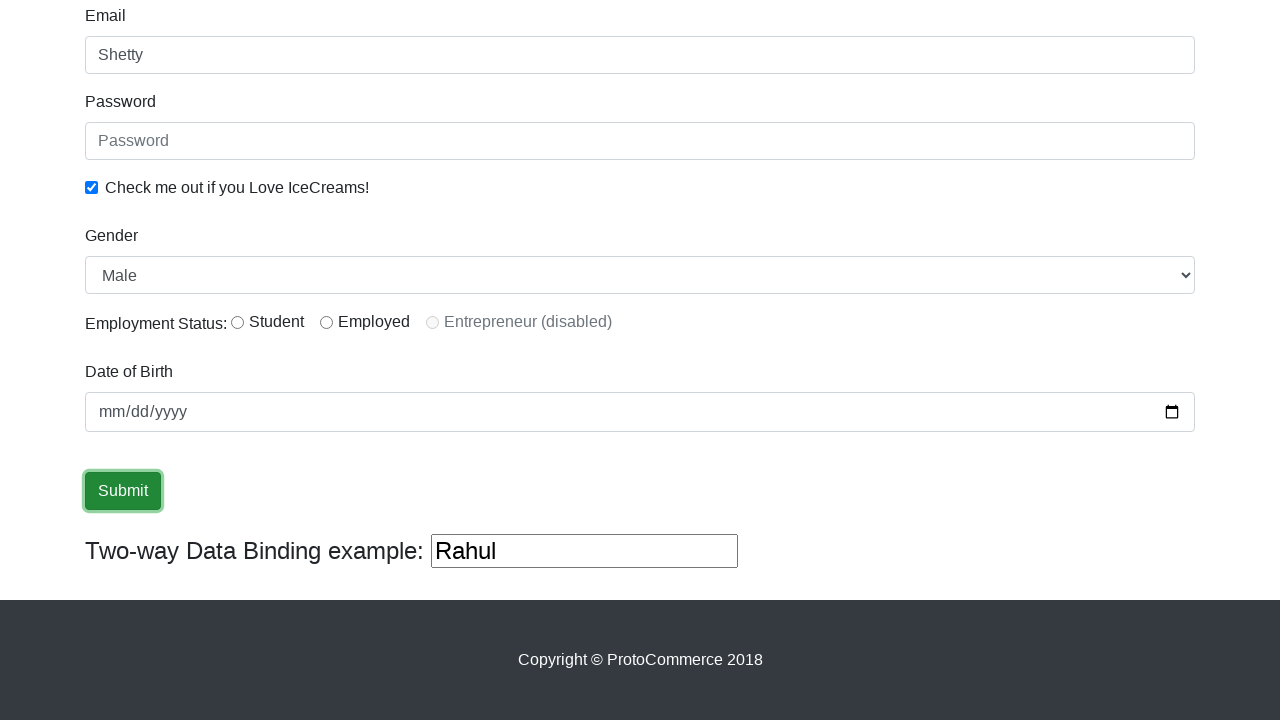